Navigates to the Calley website and captures a full page screenshot at a specific viewport resolution (1366x768)

Starting URL: https://www.getcalley.com/

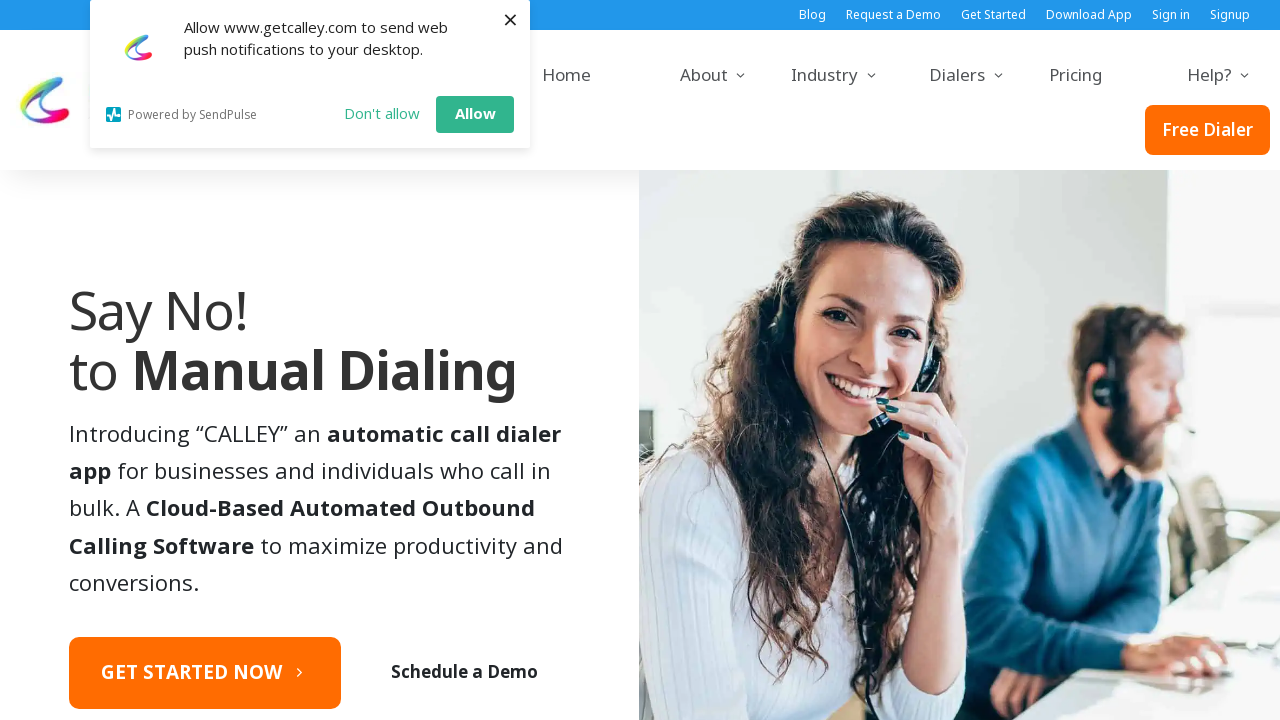

Set viewport size to 1366x768
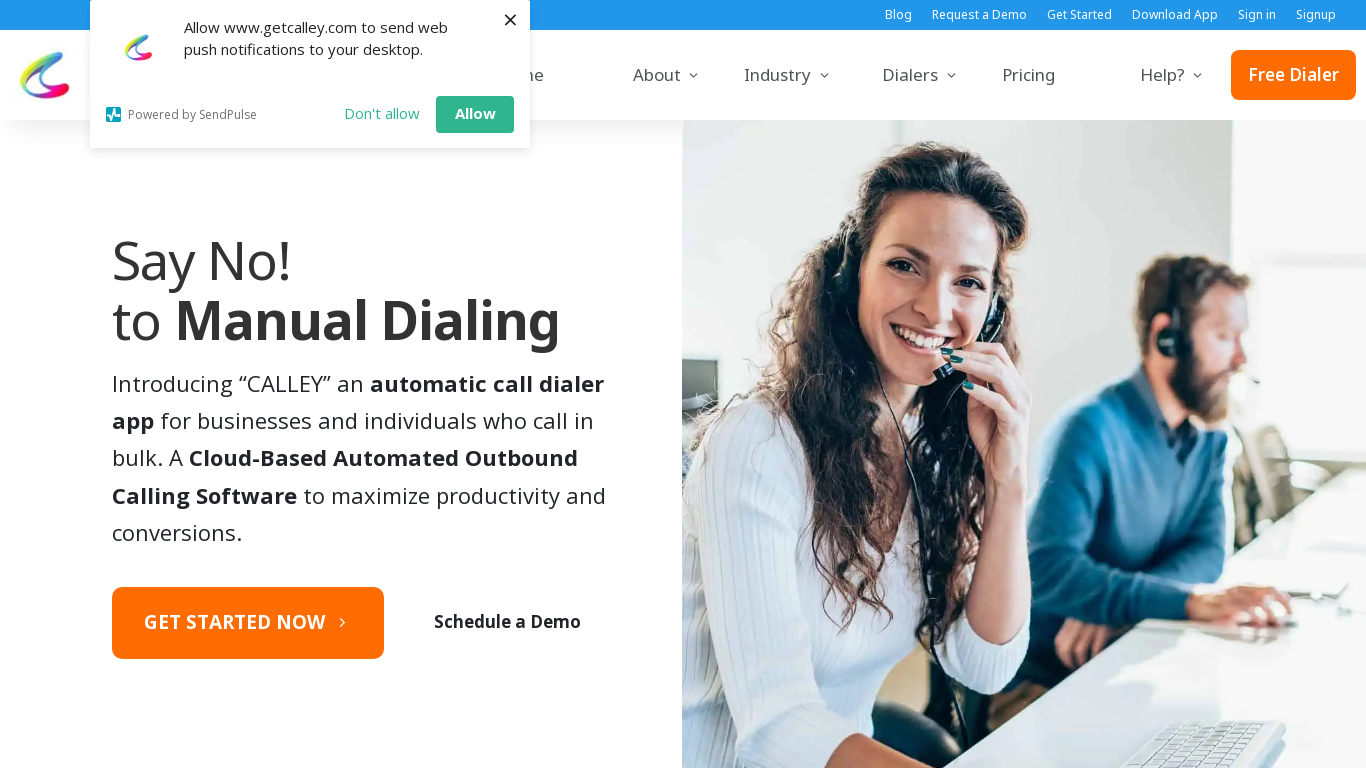

Waited for page to fully load with networkidle state
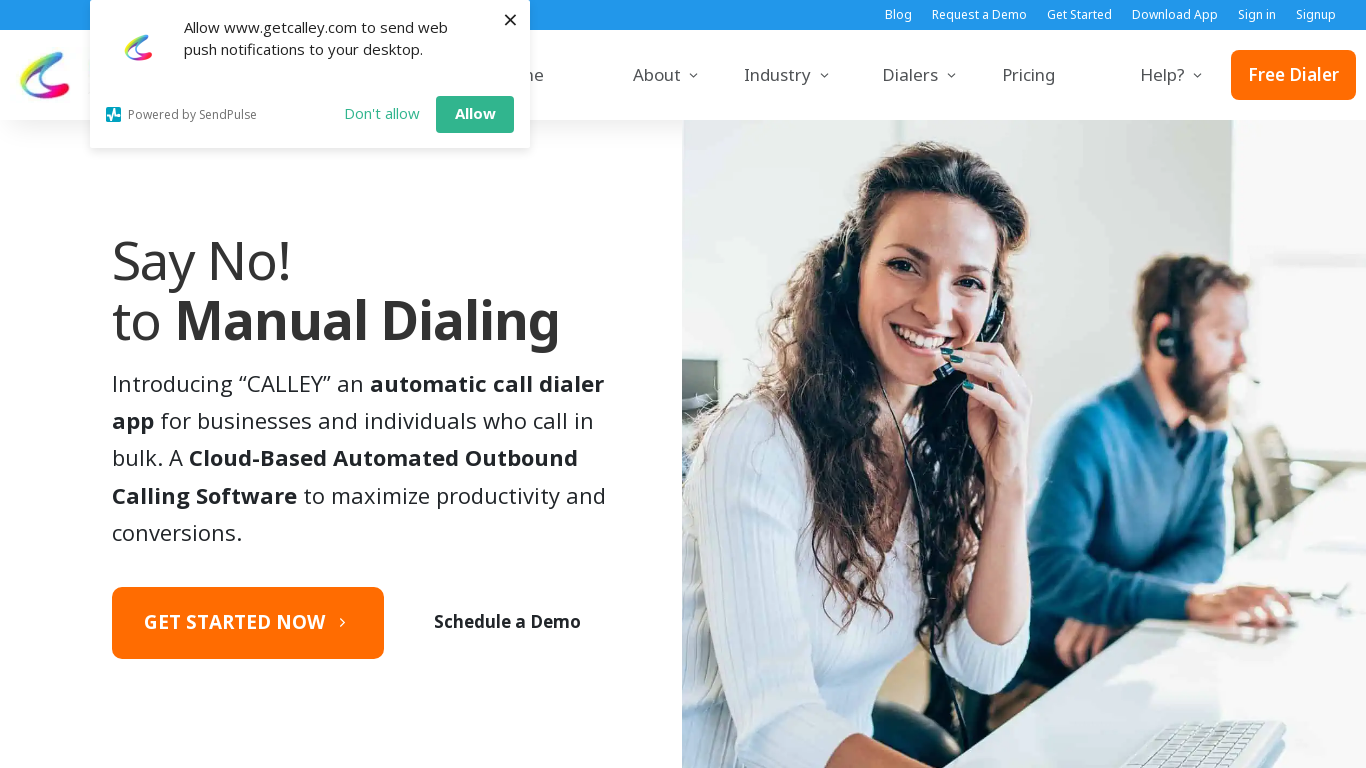

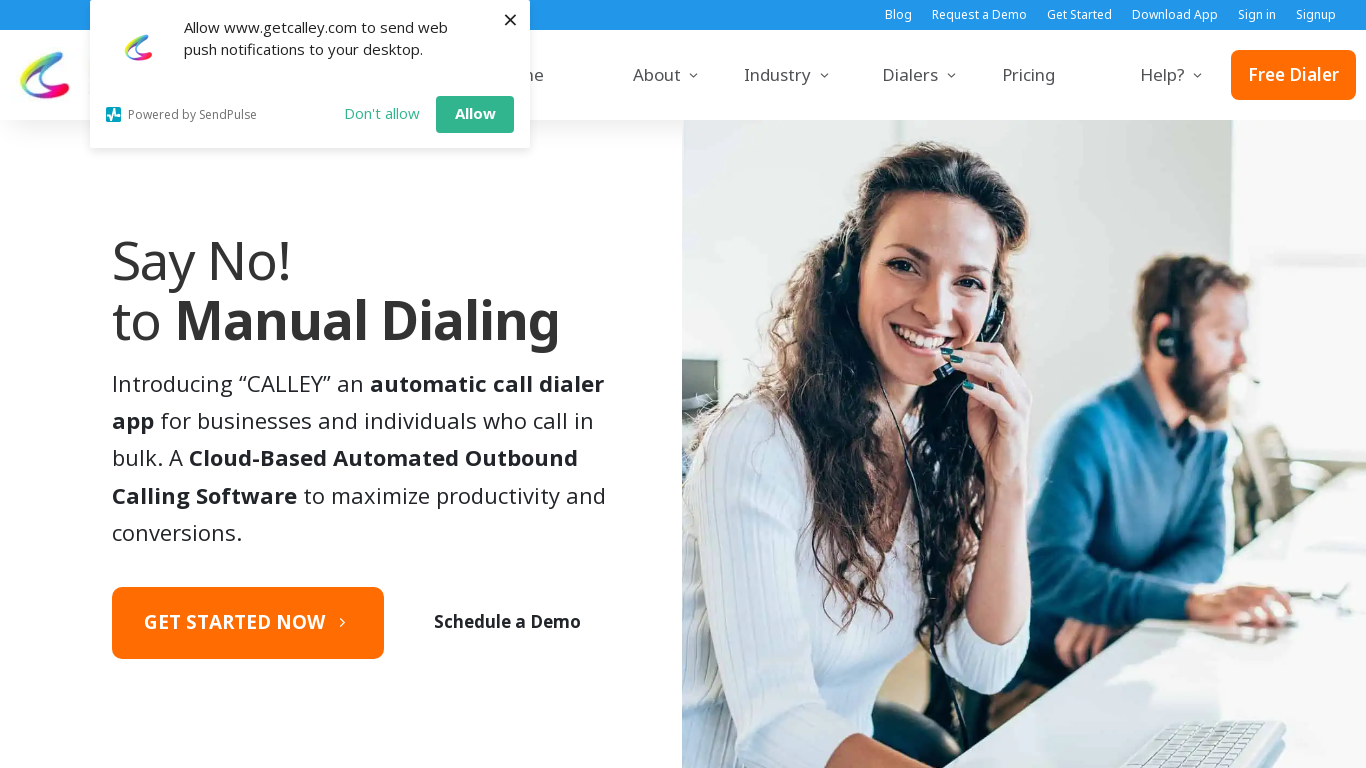